Clicks a button to enable a disabled checkbox, then clicks the checkbox and verifies it becomes selected

Starting URL: http://omayo.blogspot.com/

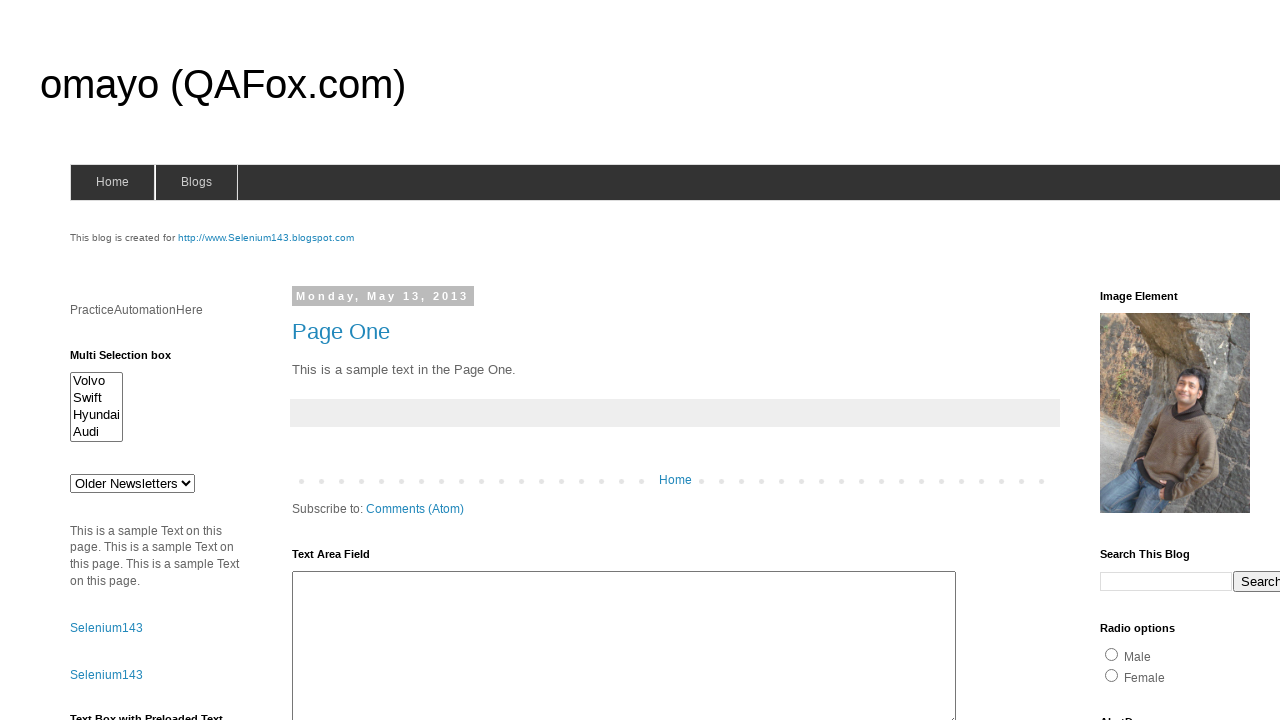

Clicked 'Check this' button to enable the disabled checkbox at (109, 528) on xpath=//div[@class='widget-content']/button[text() = 'Check this']
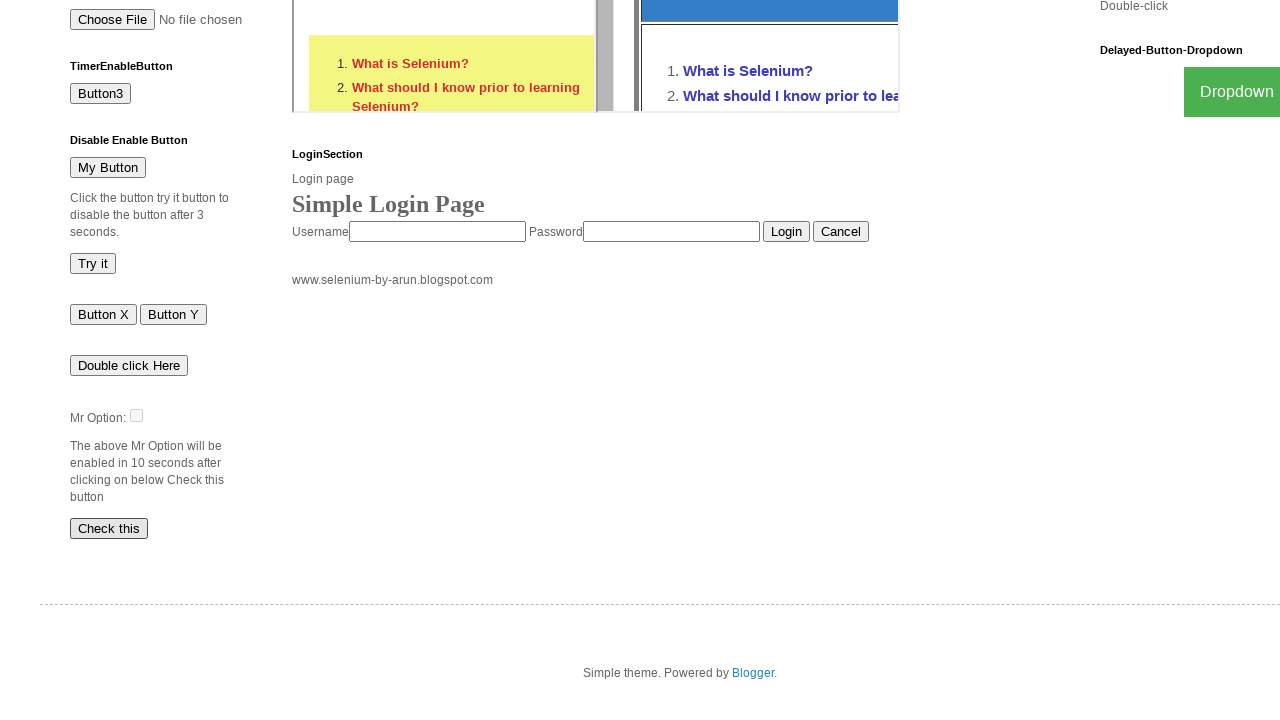

Checkbox element is now attached to the DOM
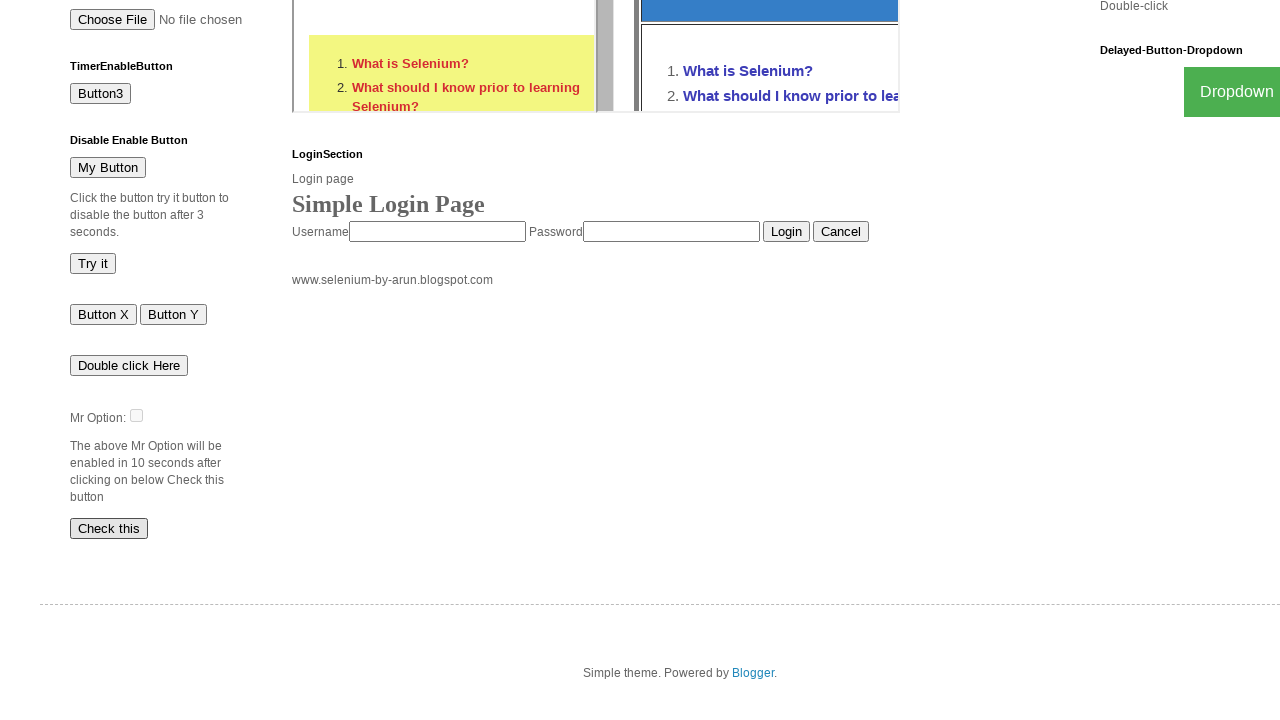

Clicked the checkbox element at (136, 415) on #dte
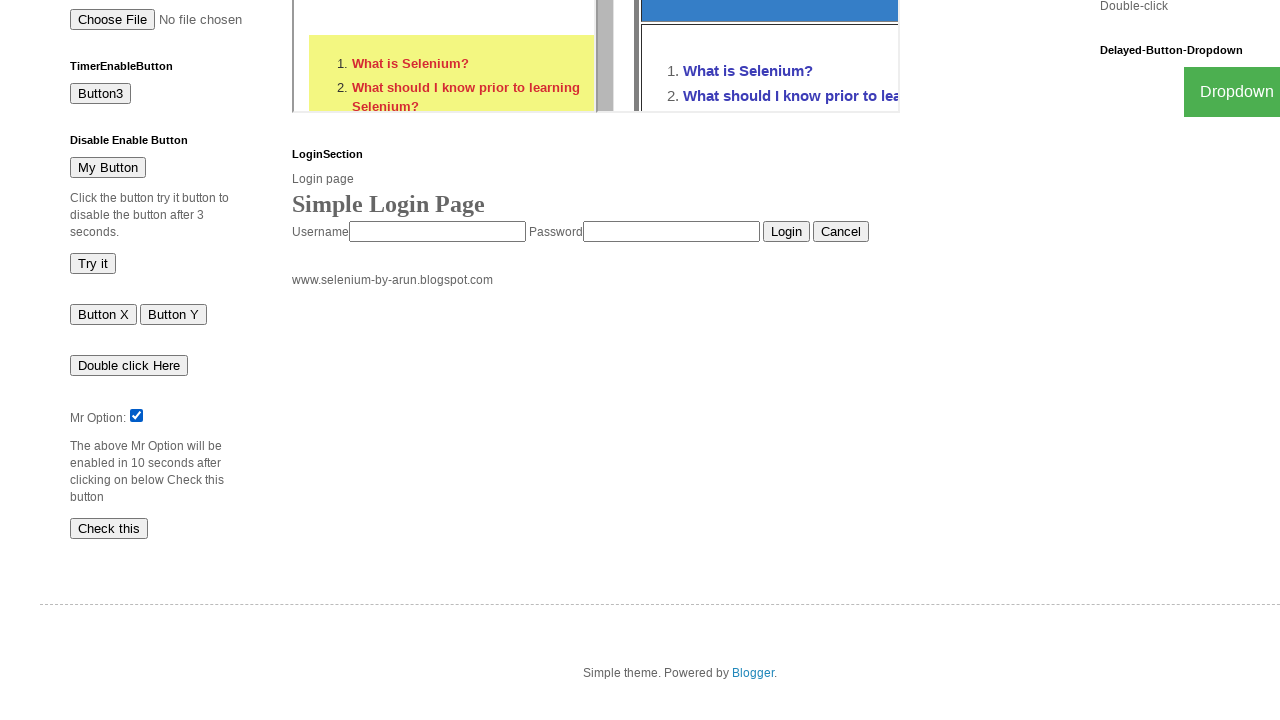

Verified that checkbox is now selected
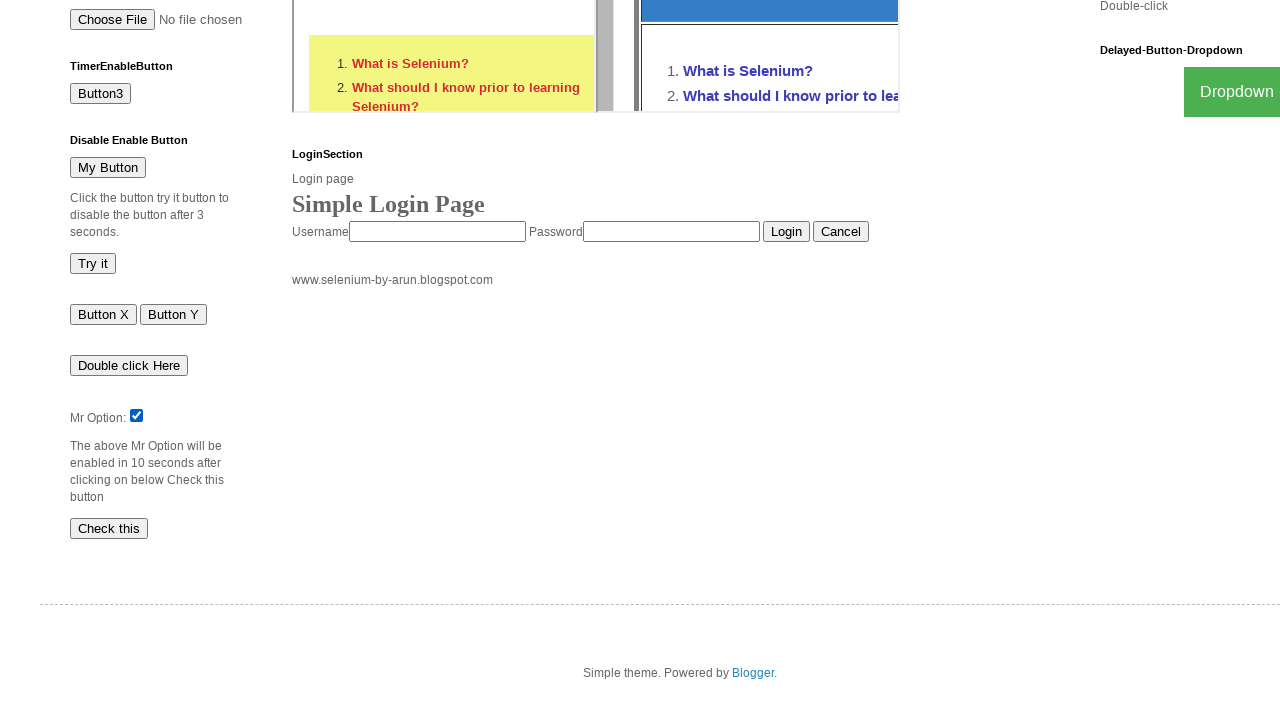

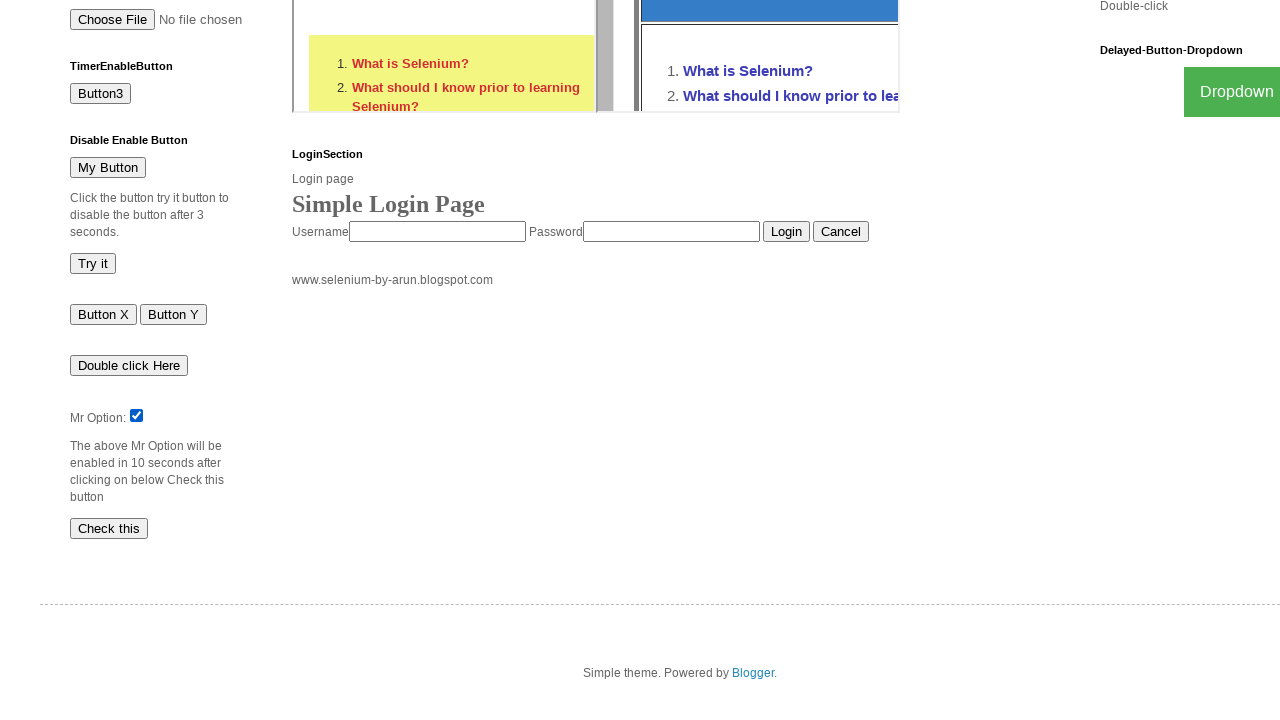